Tests clicking on the "Slow calculator" link and verifies the page loads successfully

Starting URL: https://bonigarcia.dev/selenium-webdriver-java/

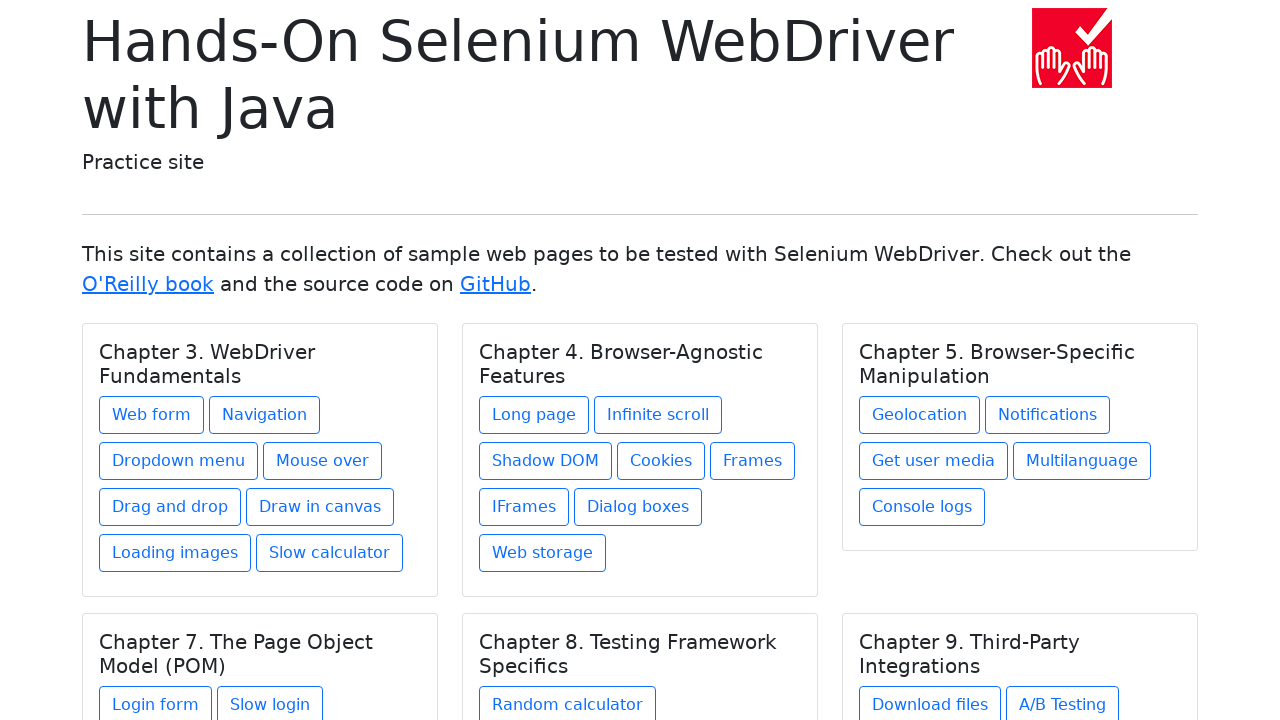

Clicked on 'Slow calculator' link at (330, 553) on text=Slow calculator
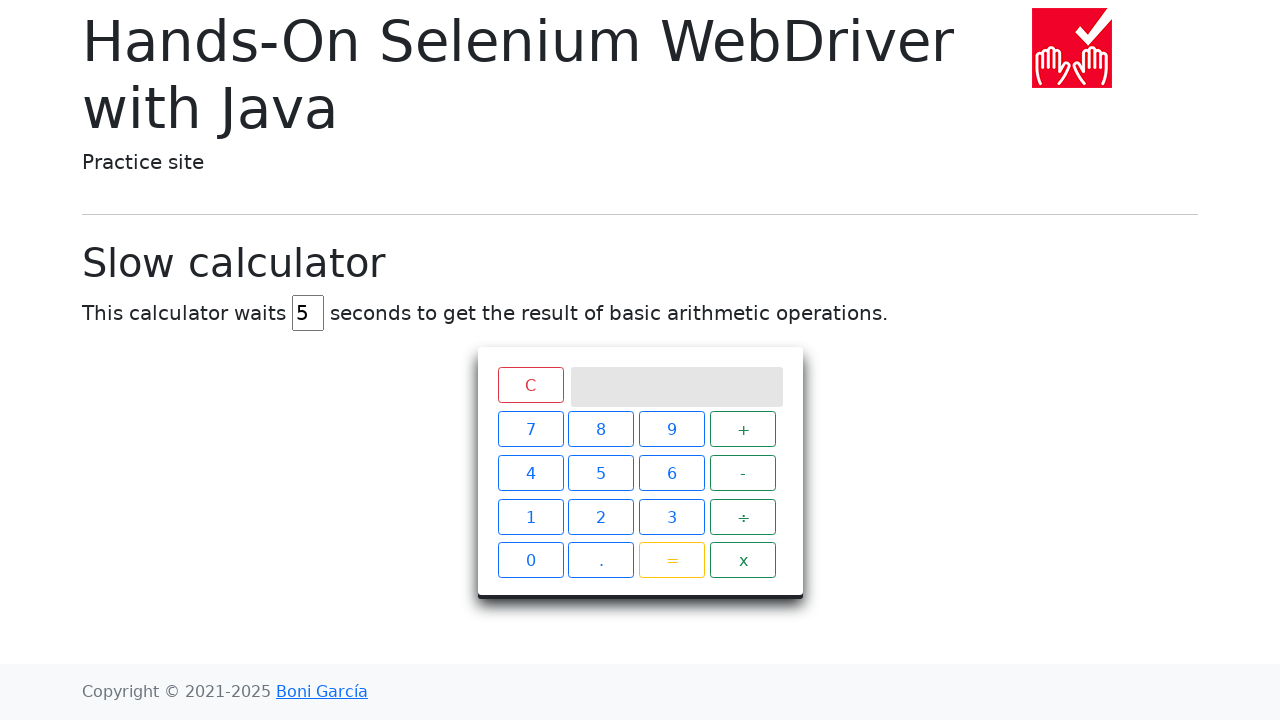

Slow calculator page loaded successfully (domcontentloaded state)
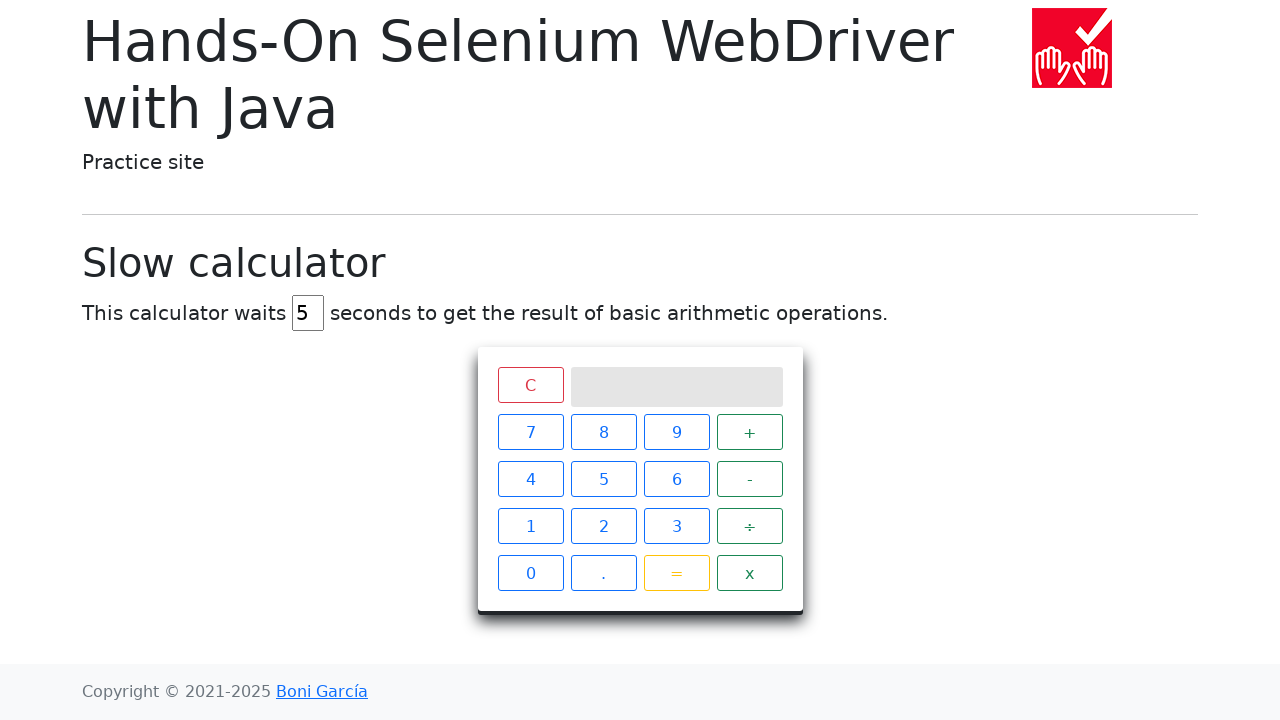

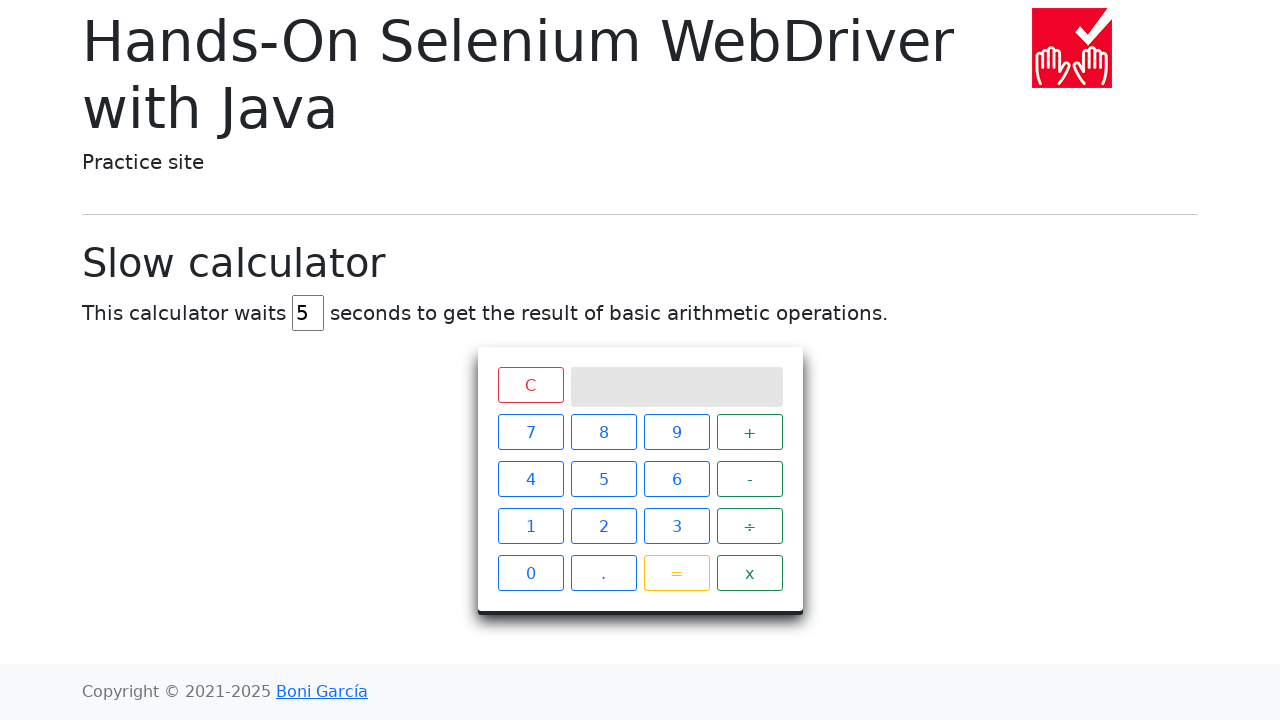